Tests that the textbox bounding box has positive width and height

Starting URL: https://demoqa.com/text-box

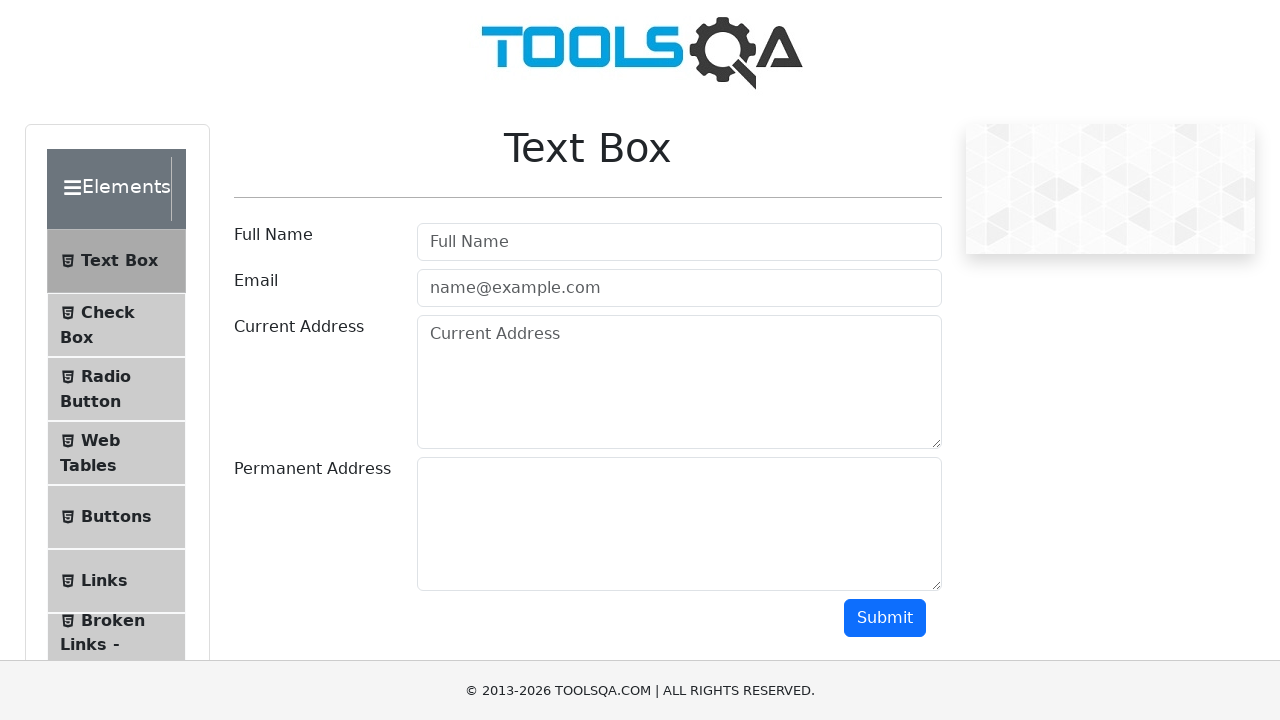

Navigated to DemoQA Text Box page
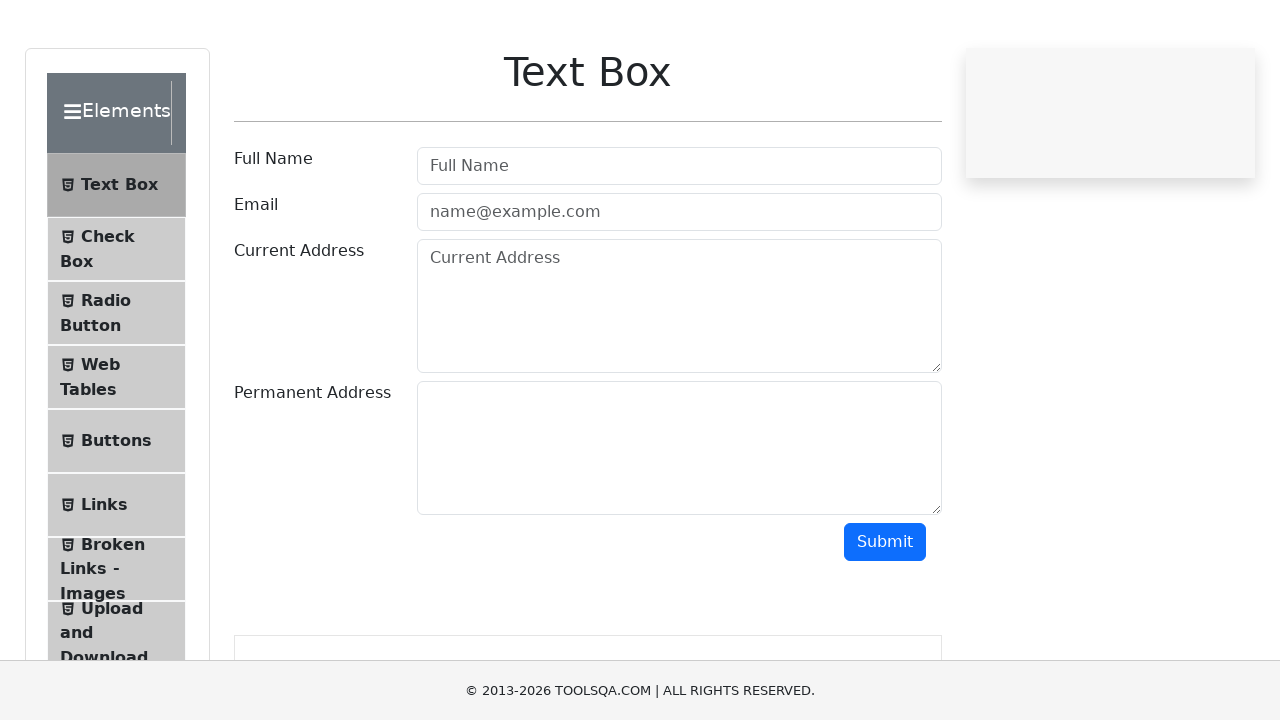

Retrieved bounding box for textbox element
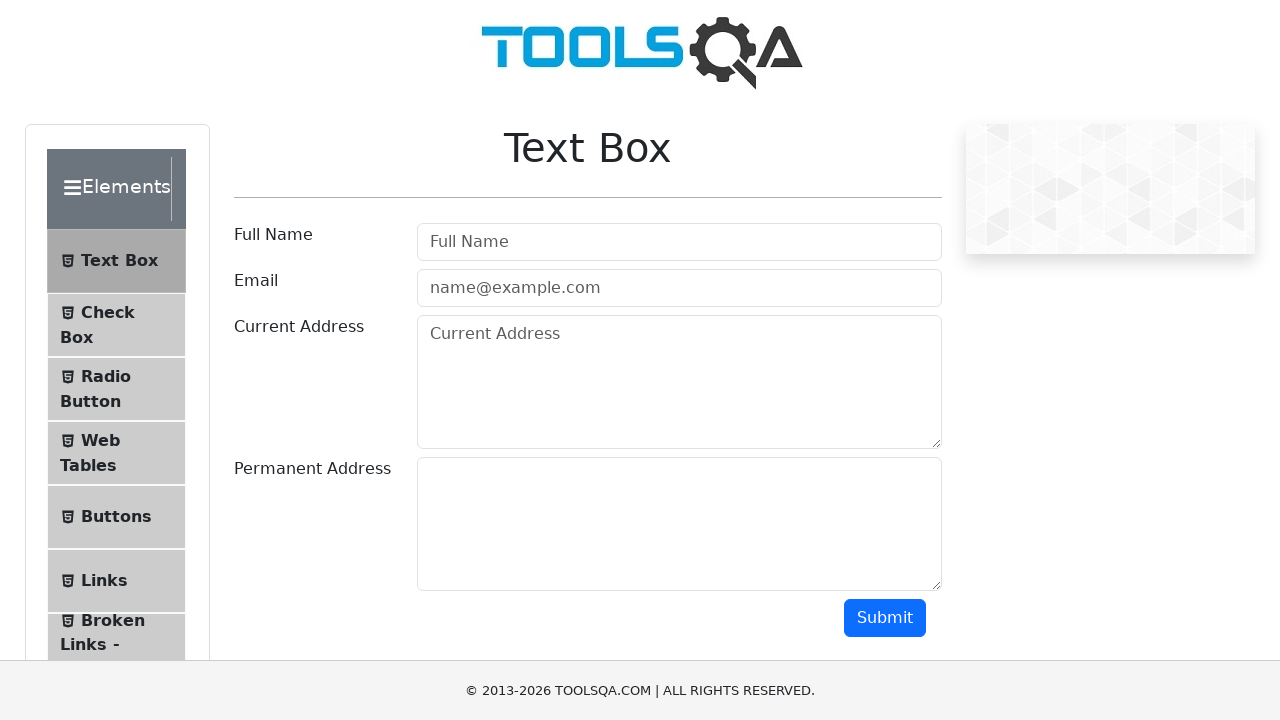

Verified bounding box width is positive
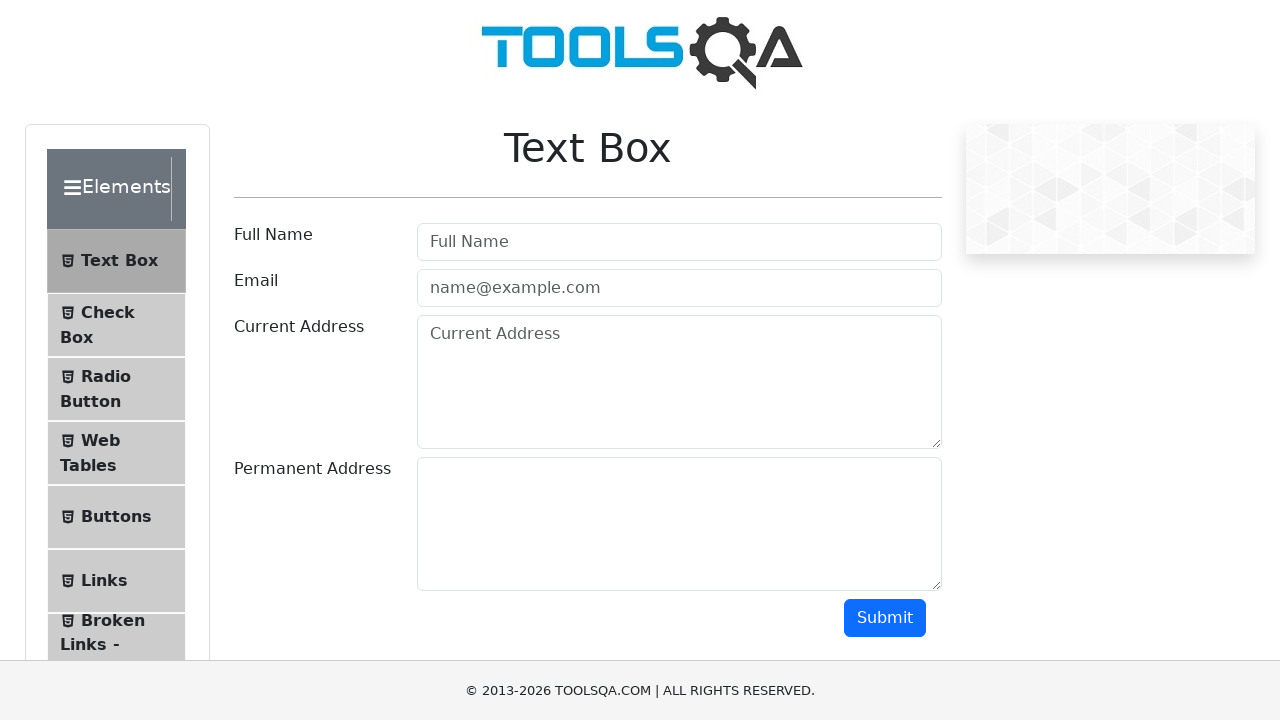

Verified bounding box height is positive
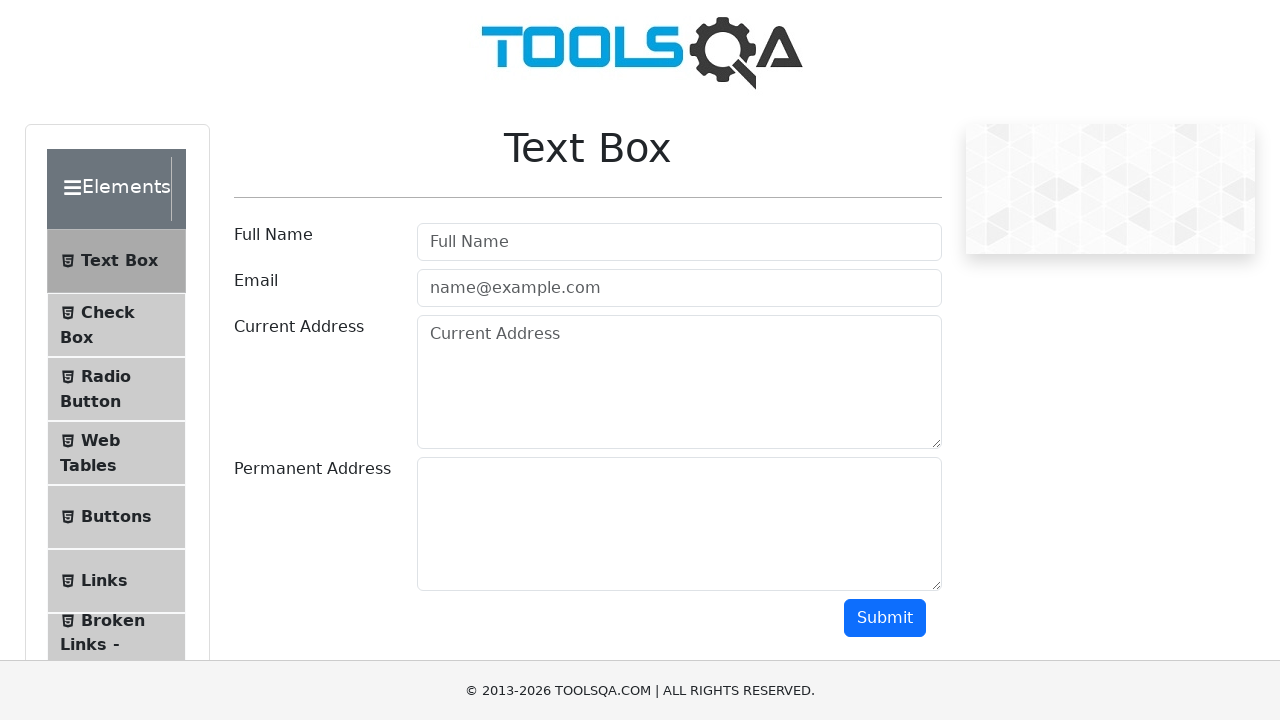

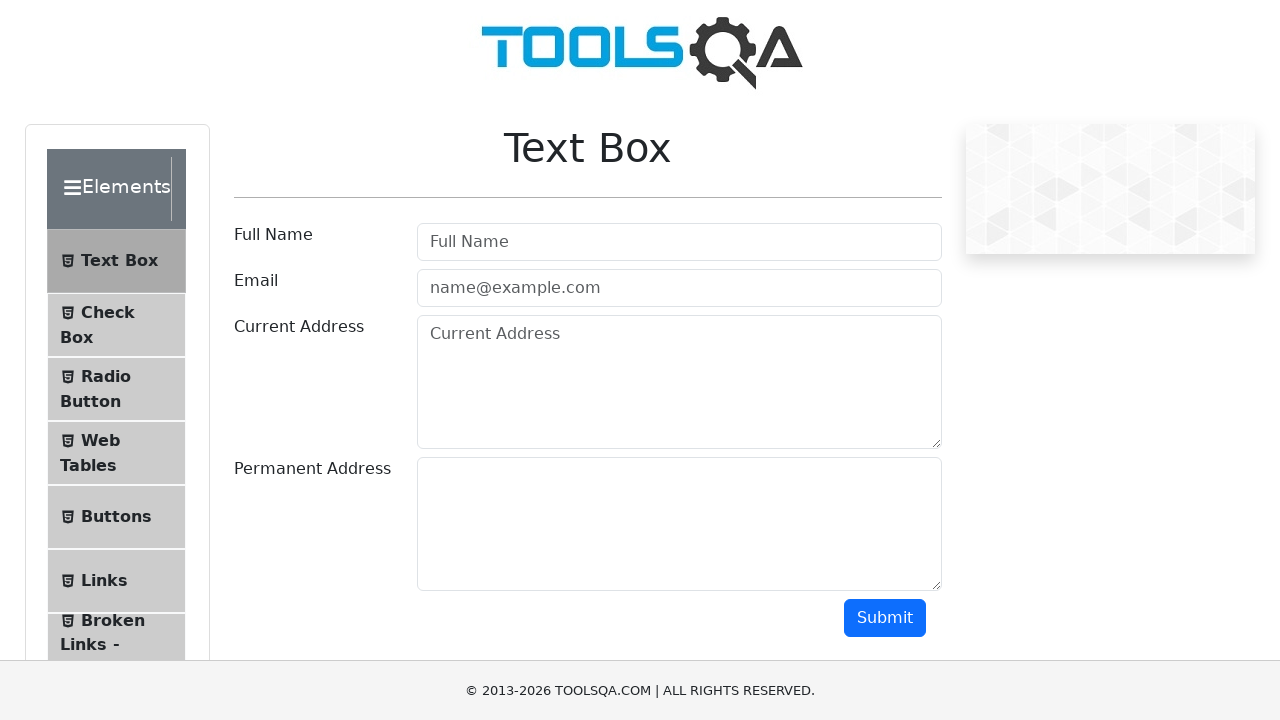